Tests the Top List menu by clicking it and verifying the submenu contains the expected list of options

Starting URL: https://www.99-bottles-of-beer.net/

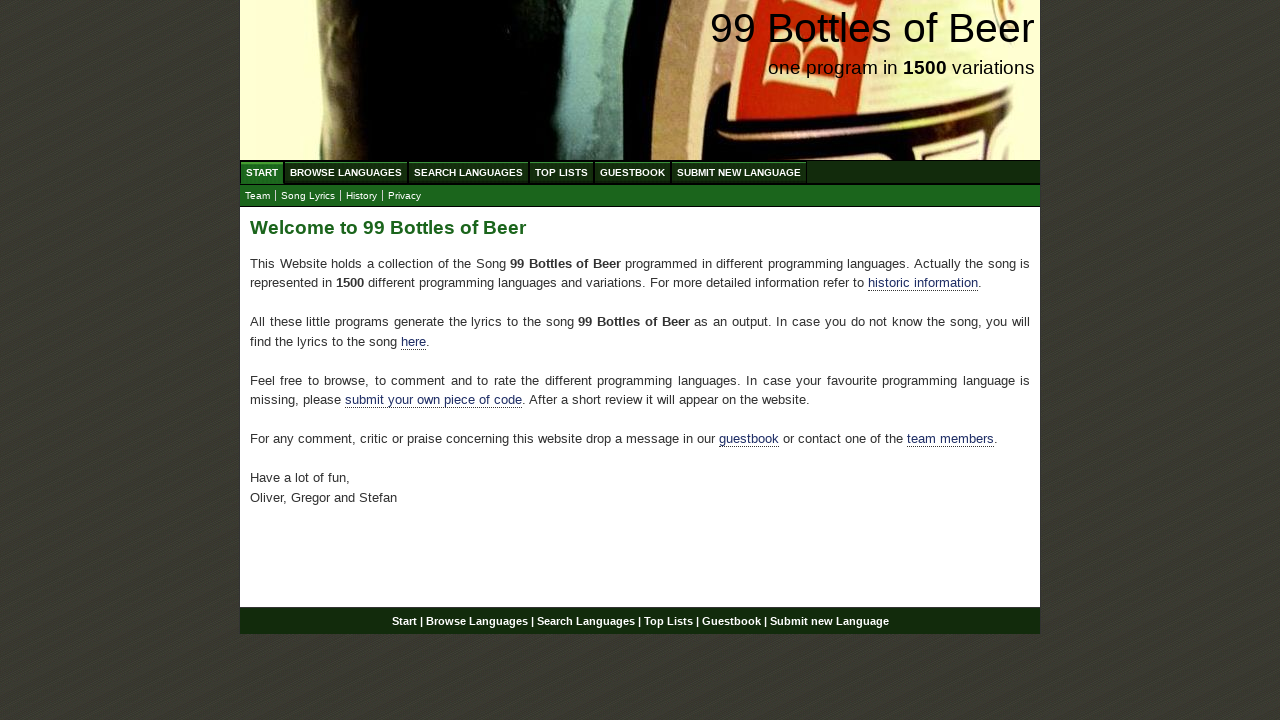

Clicked on Top List menu item at (562, 172) on xpath=//ul[@id='menu']//li/a[@href='/toplist.html']
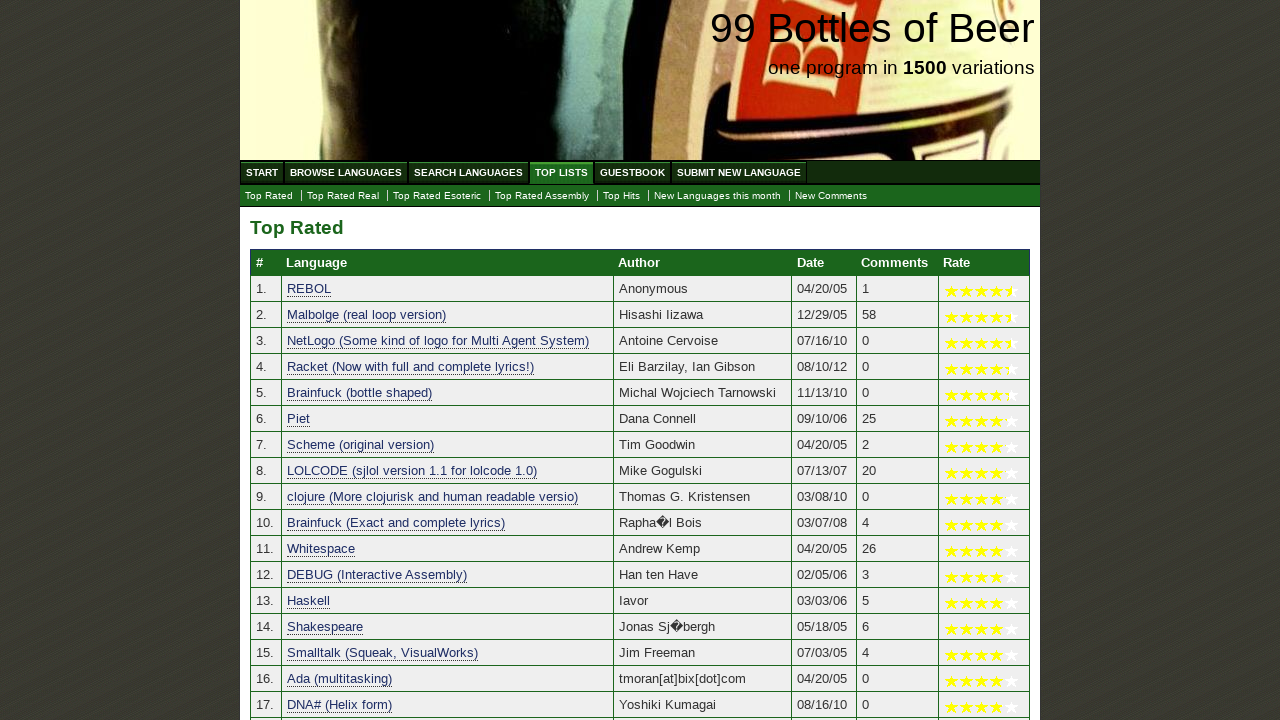

Top List submenu items are now visible
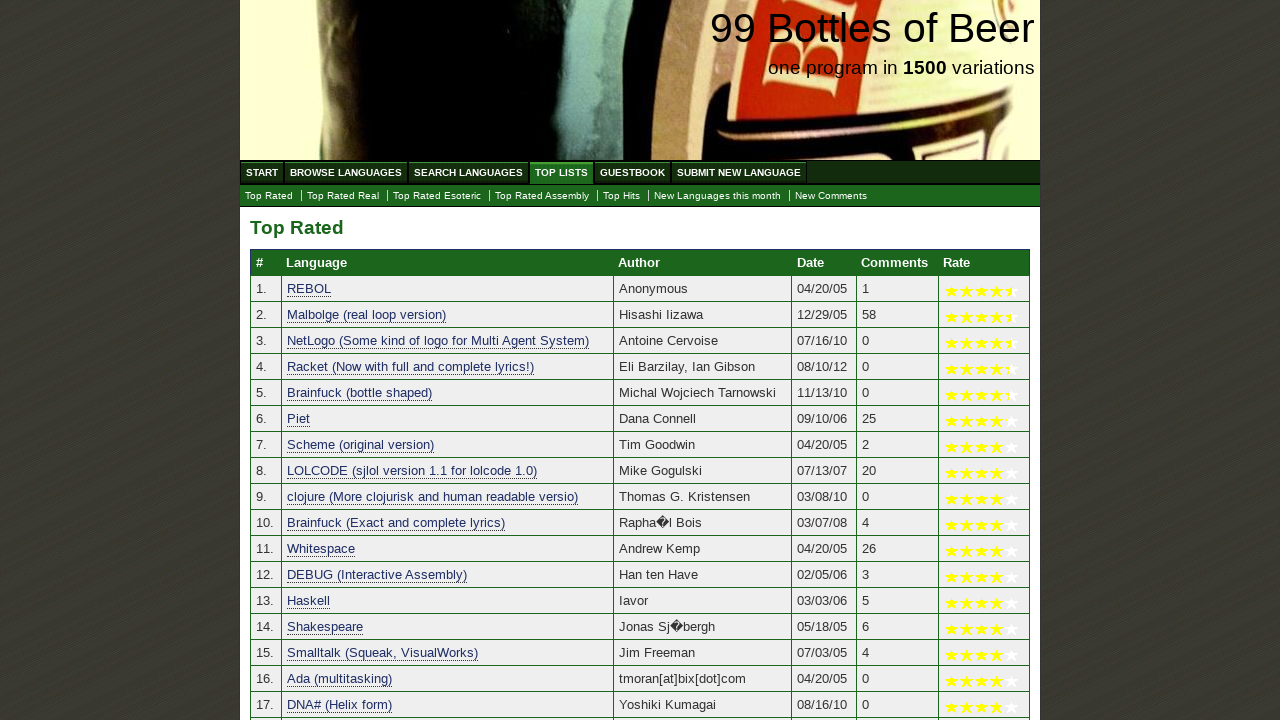

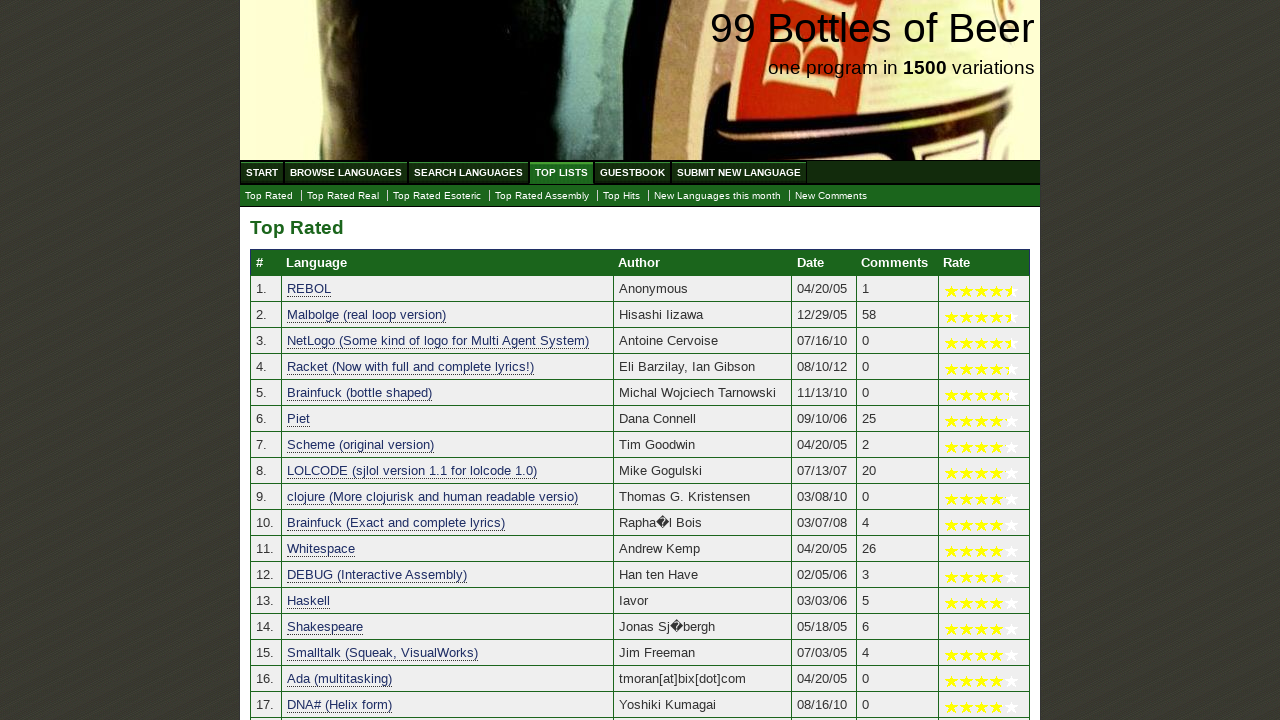